Tests table interaction on a practice page by finding table rows and columns, locating specific cell values, and clicking on the Price column header to sort the table.

Starting URL: https://training-support.net/webelements/tables

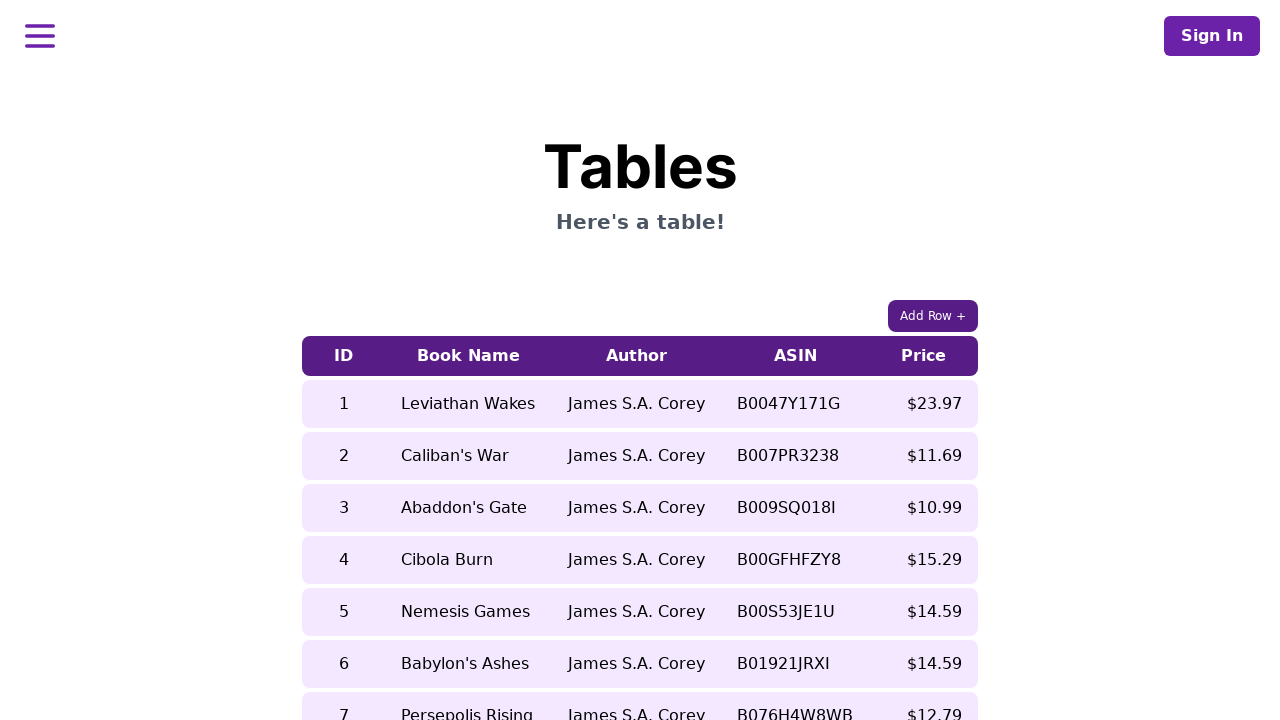

Waited for table with class 'table-auto' to load
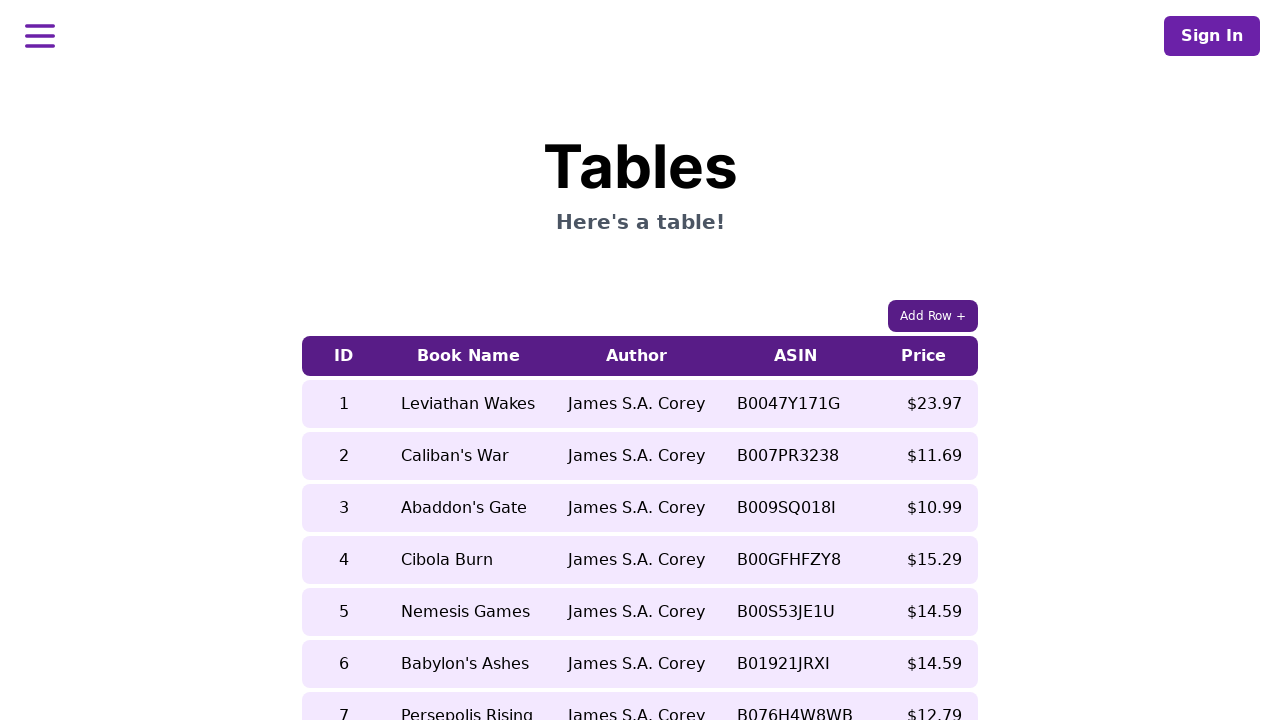

Located table header columns - found 5 columns
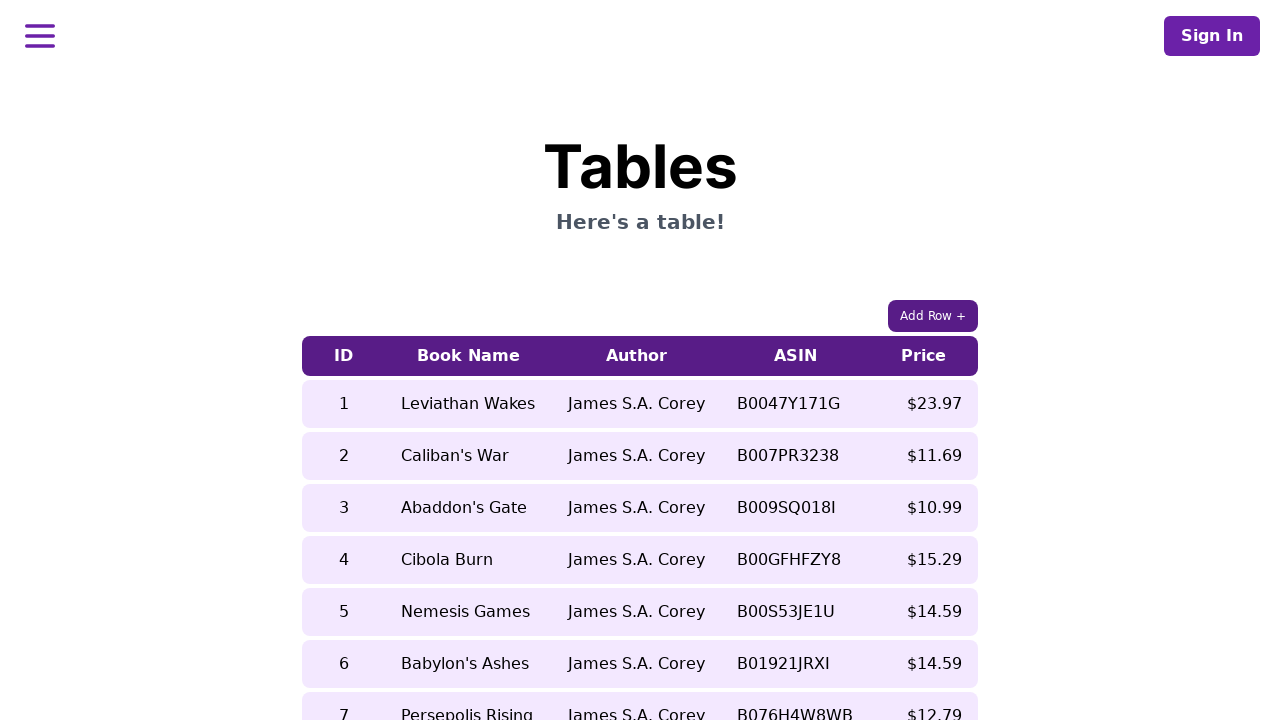

Located table body rows - found 9 rows
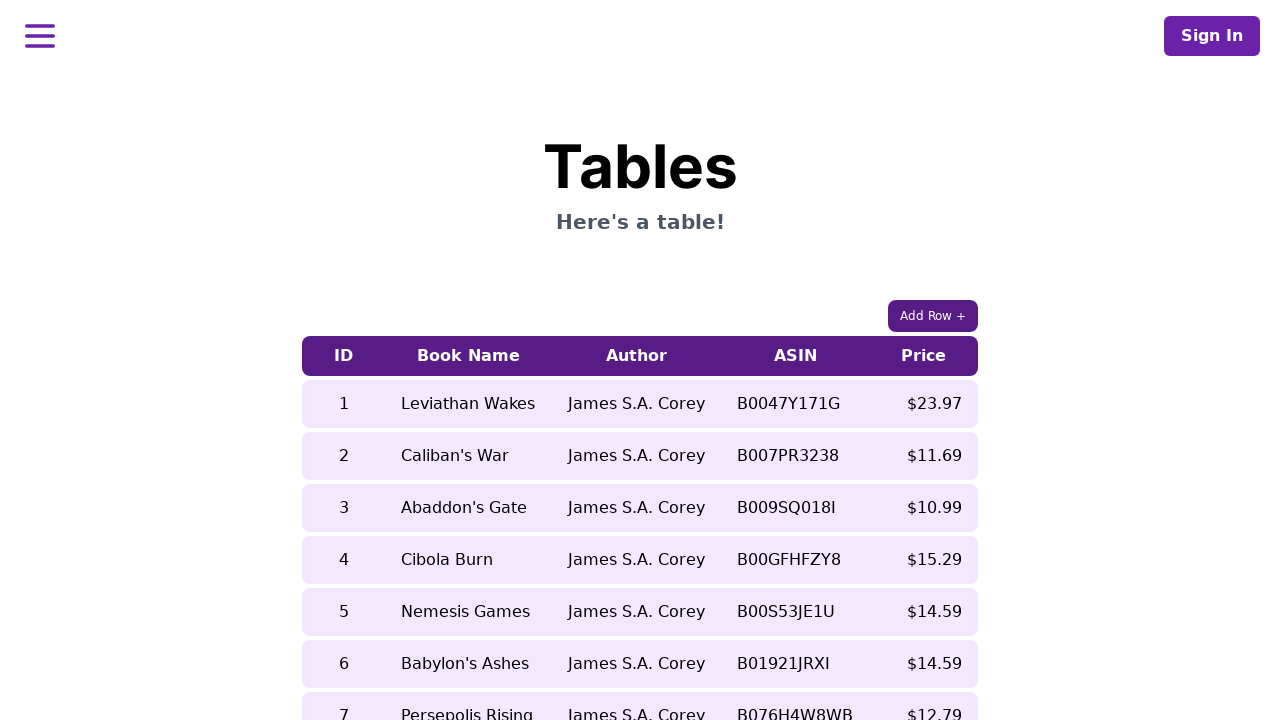

Located and waited for Book Name cell in the 5th table row
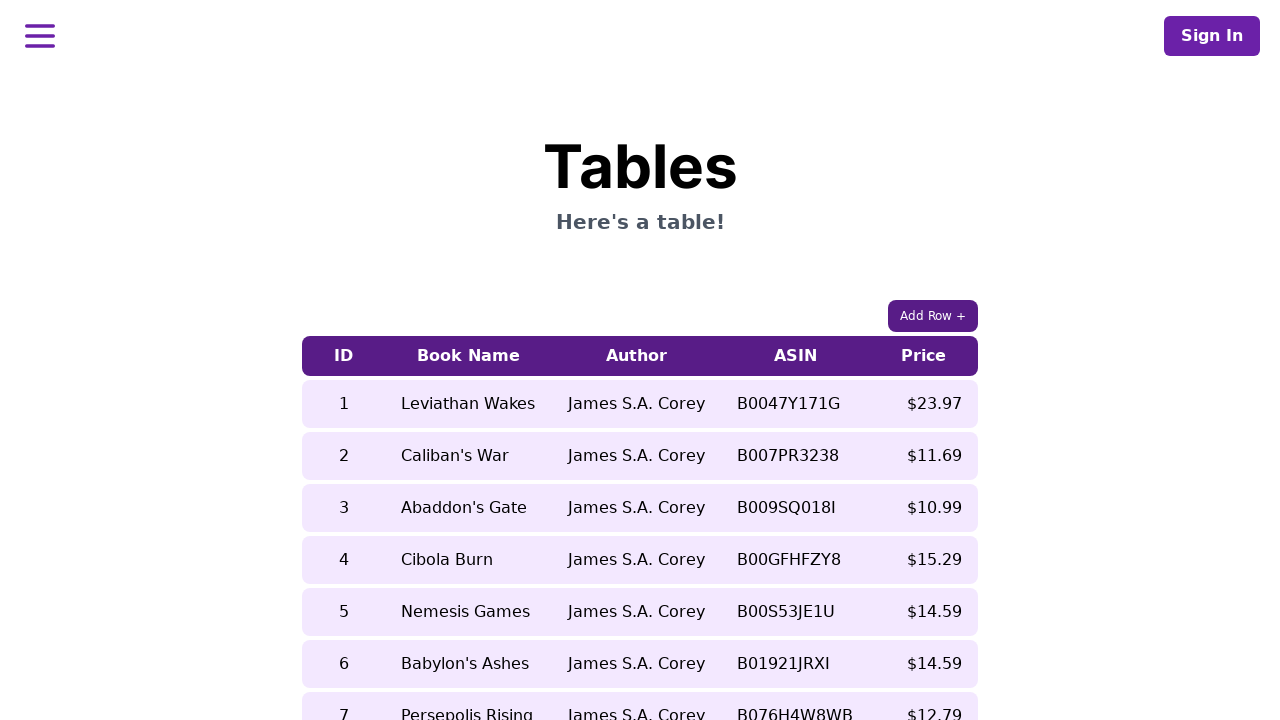

Clicked Price column header to sort table at (924, 356) on xpath=//table[contains(@class, 'table-auto')]//thead//tr//th[contains(text(), 'P
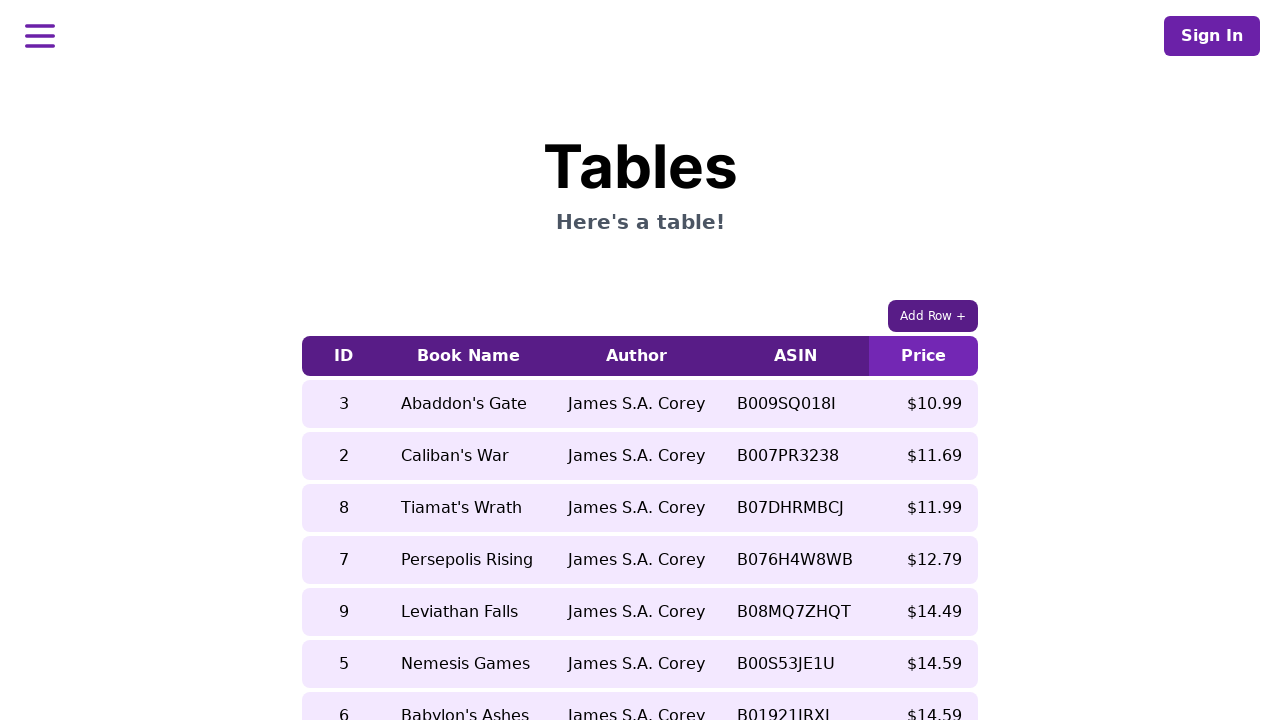

Waited for table to re-sort after clicking Price column header
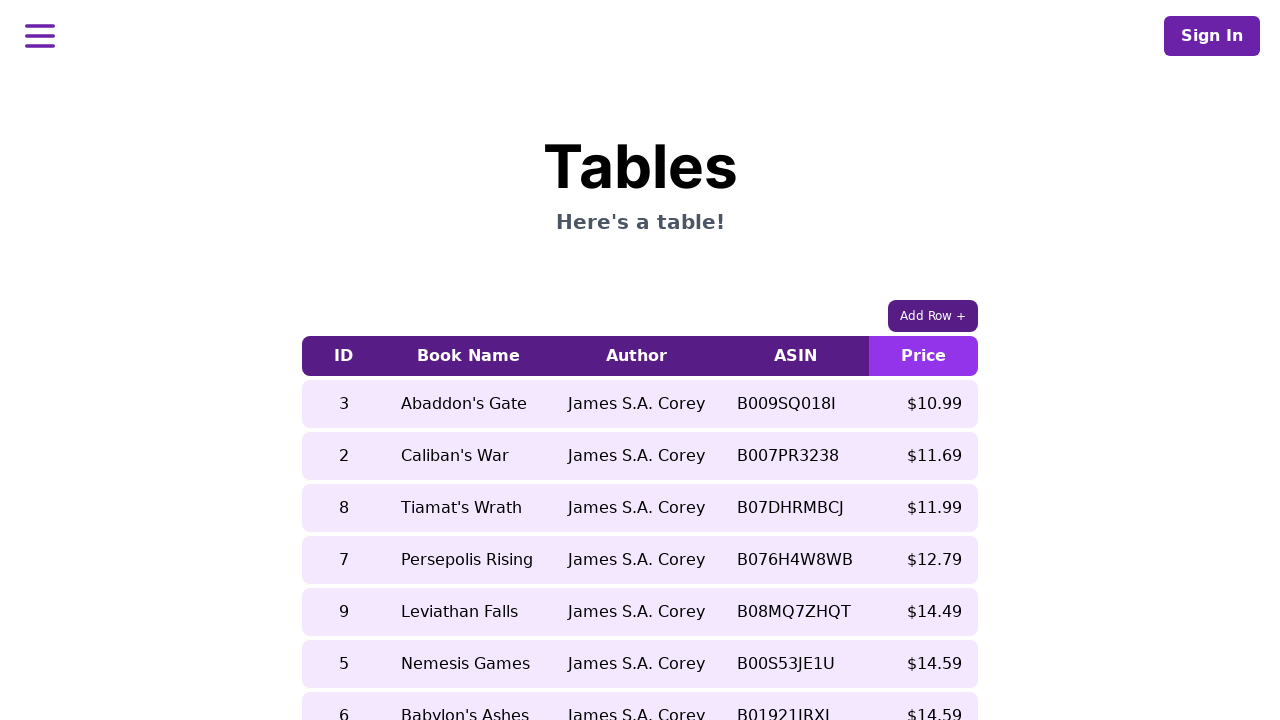

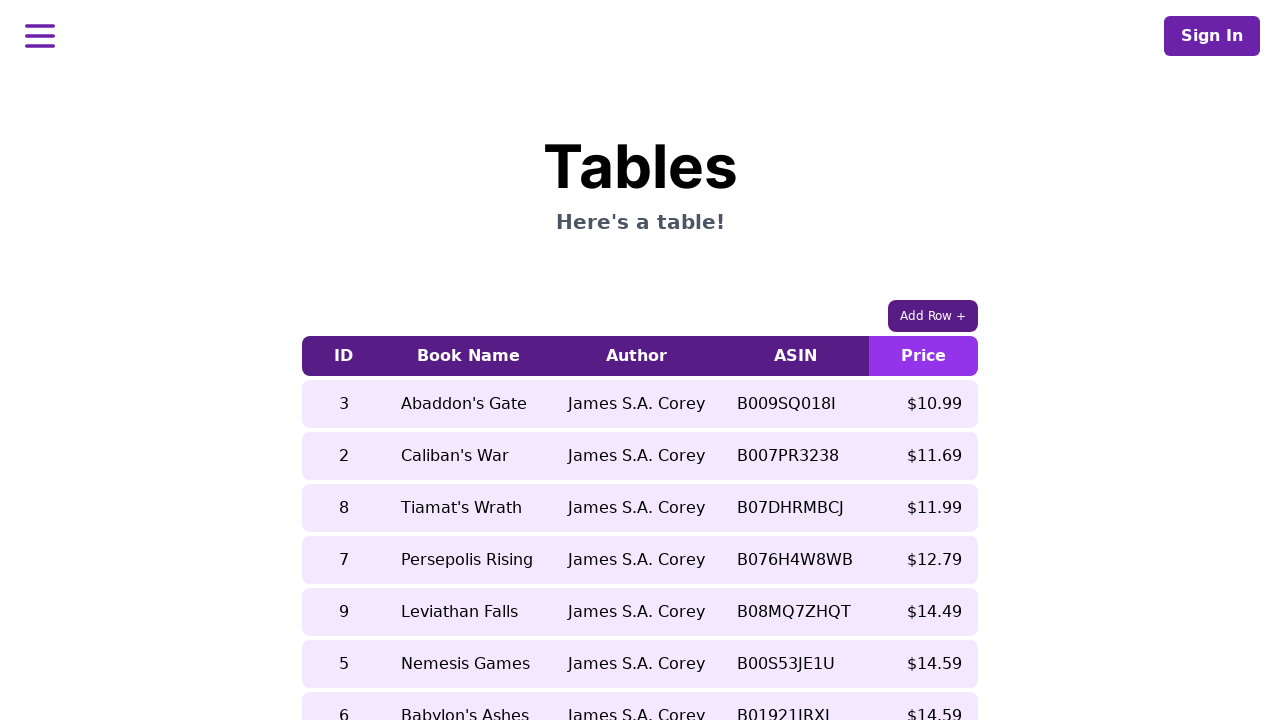